Tests the text box form on DemoQA in headless mode by filling in name, email, current address, and permanent address fields with dynamically generated data, then submitting and verifying the output displays correctly.

Starting URL: https://demoqa.com/text-box

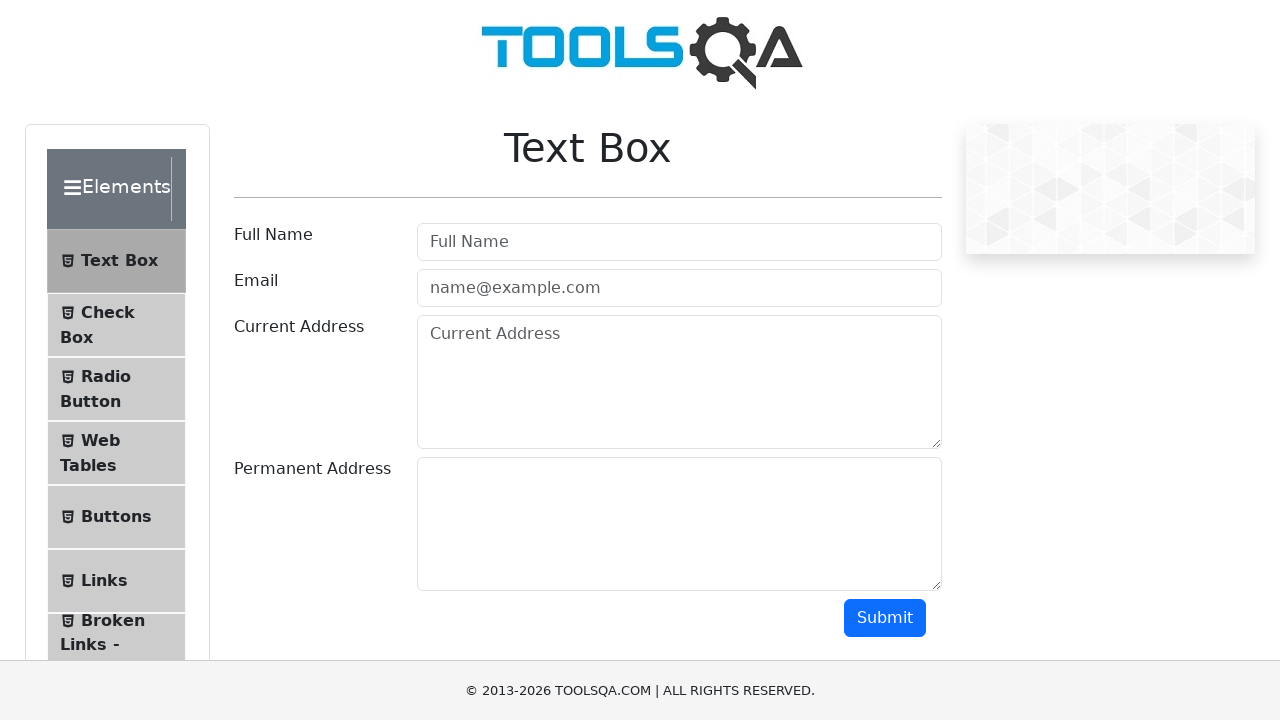

Filled name field with 'User_Bvjxn' on #userName
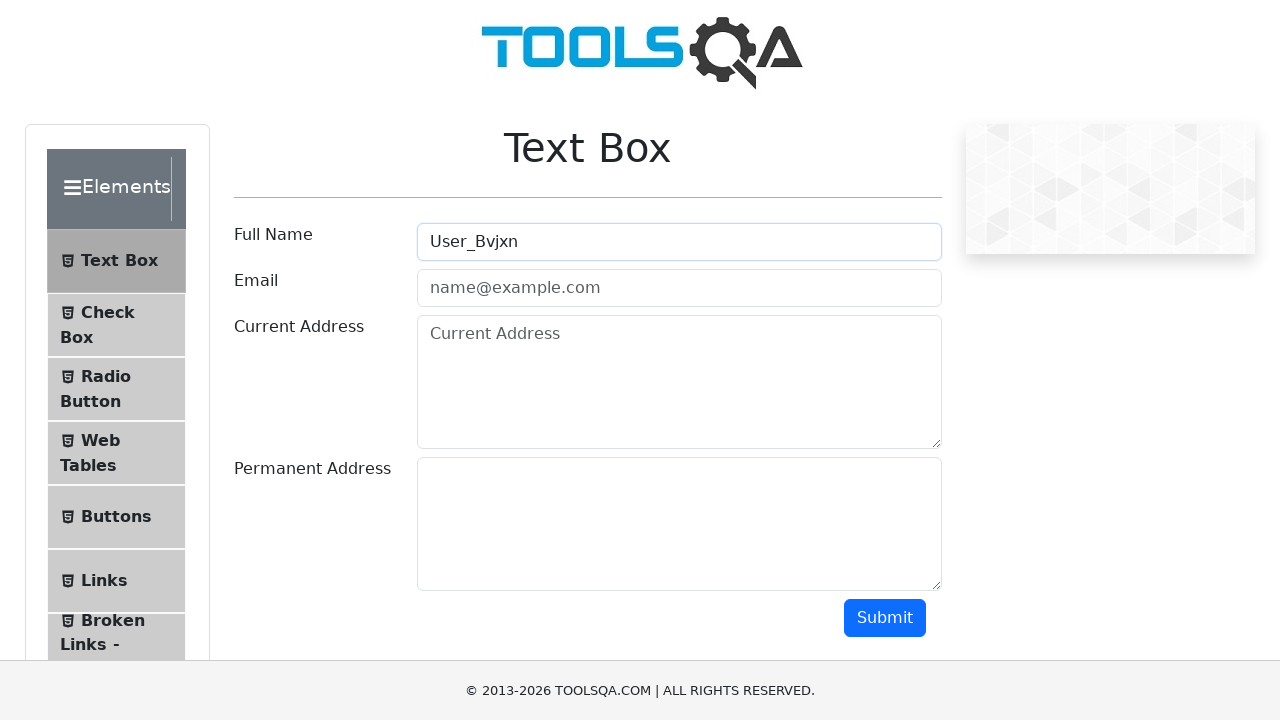

Filled email field with 'hzpwm@example.com' on #userEmail
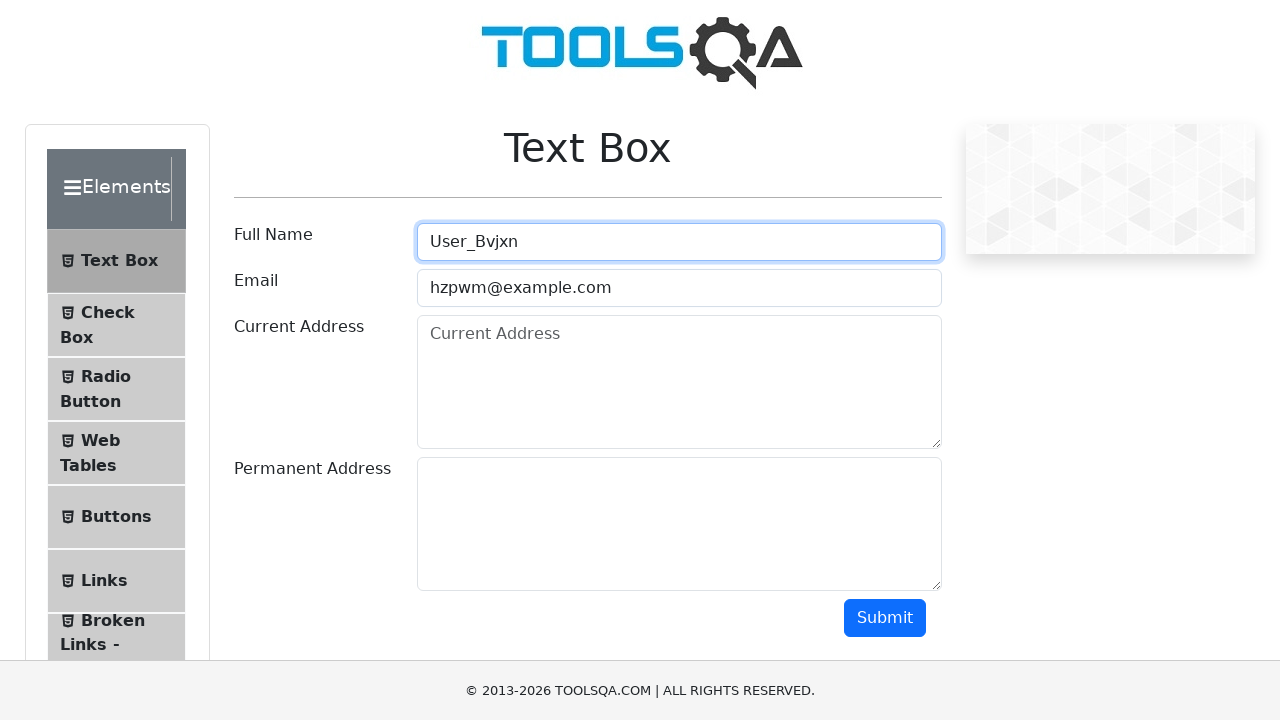

Filled current address field with 'Street 73' on #currentAddress
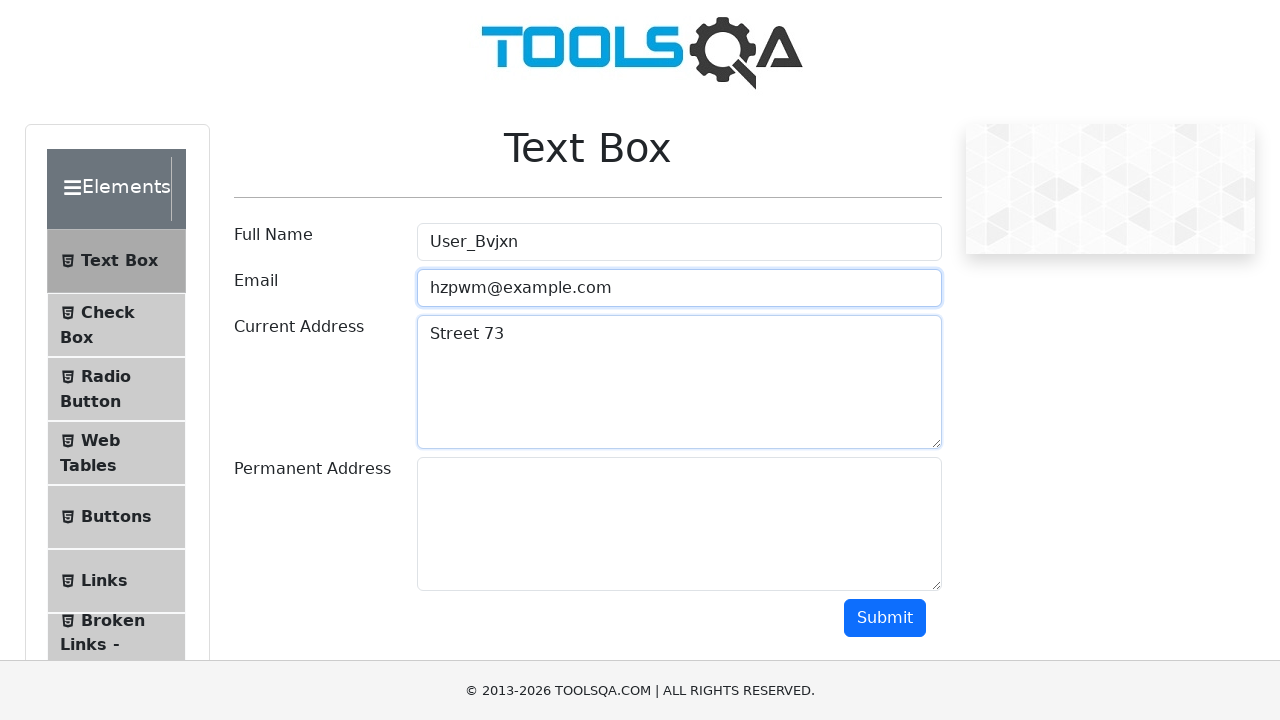

Filled permanent address field with 'Street 19' on #permanentAddress
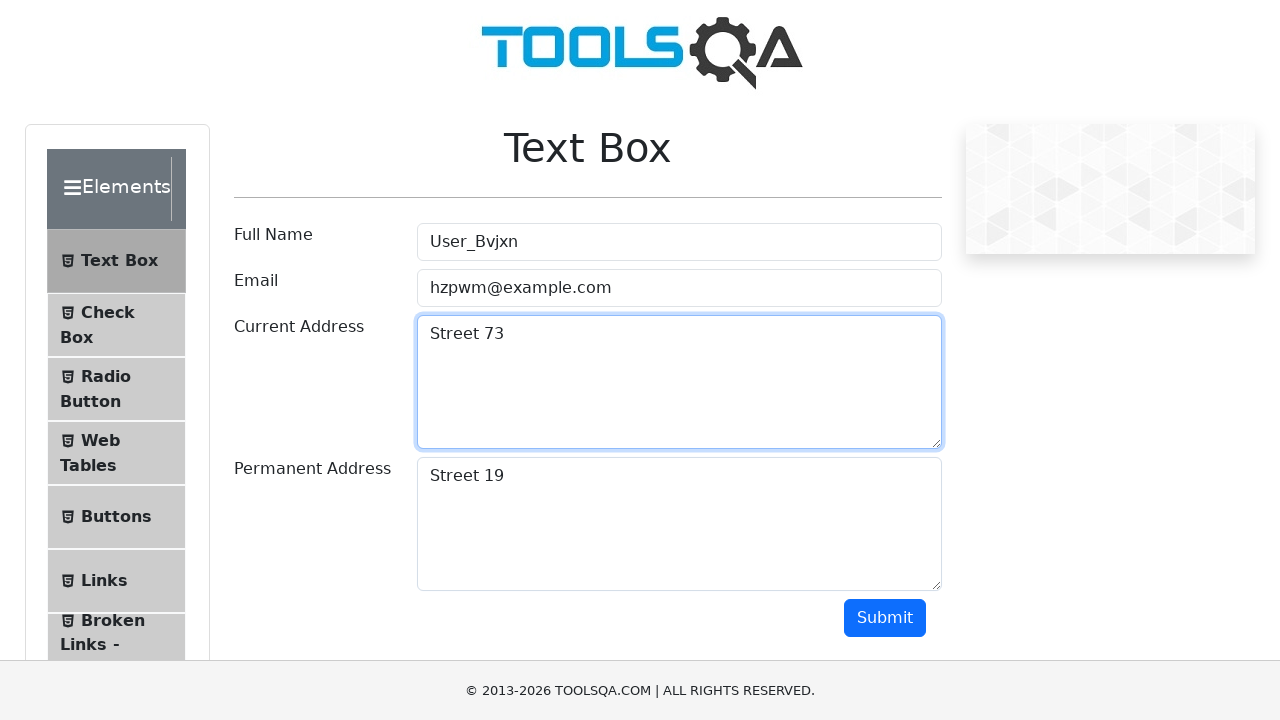

Clicked submit button to submit the form at (885, 618) on #submit
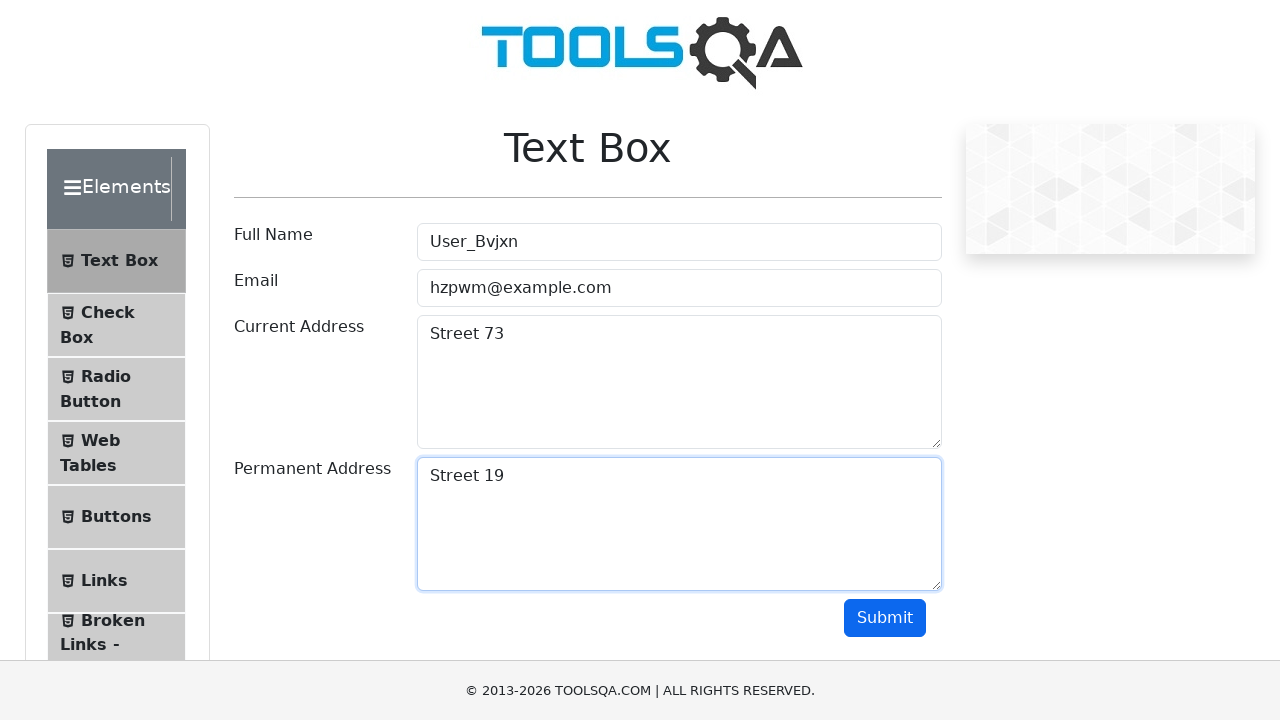

Results form loaded with submitted data
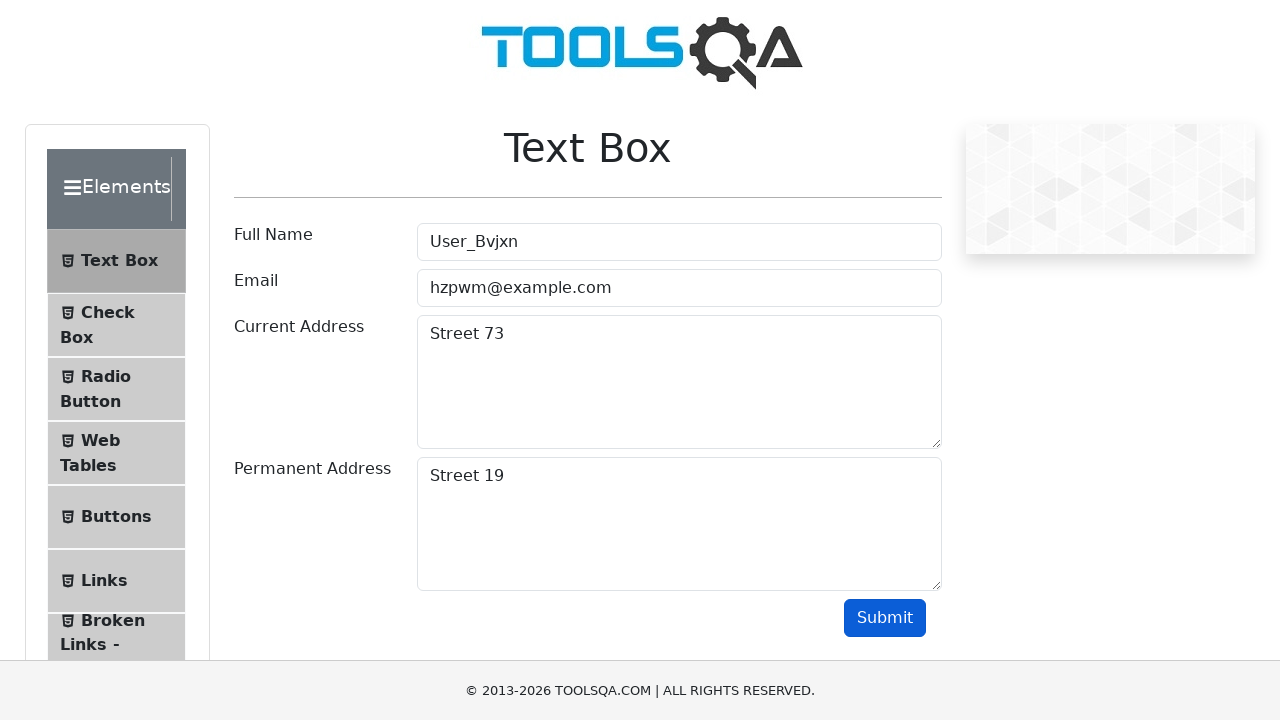

Verified name field displays 'User_Bvjxn' correctly
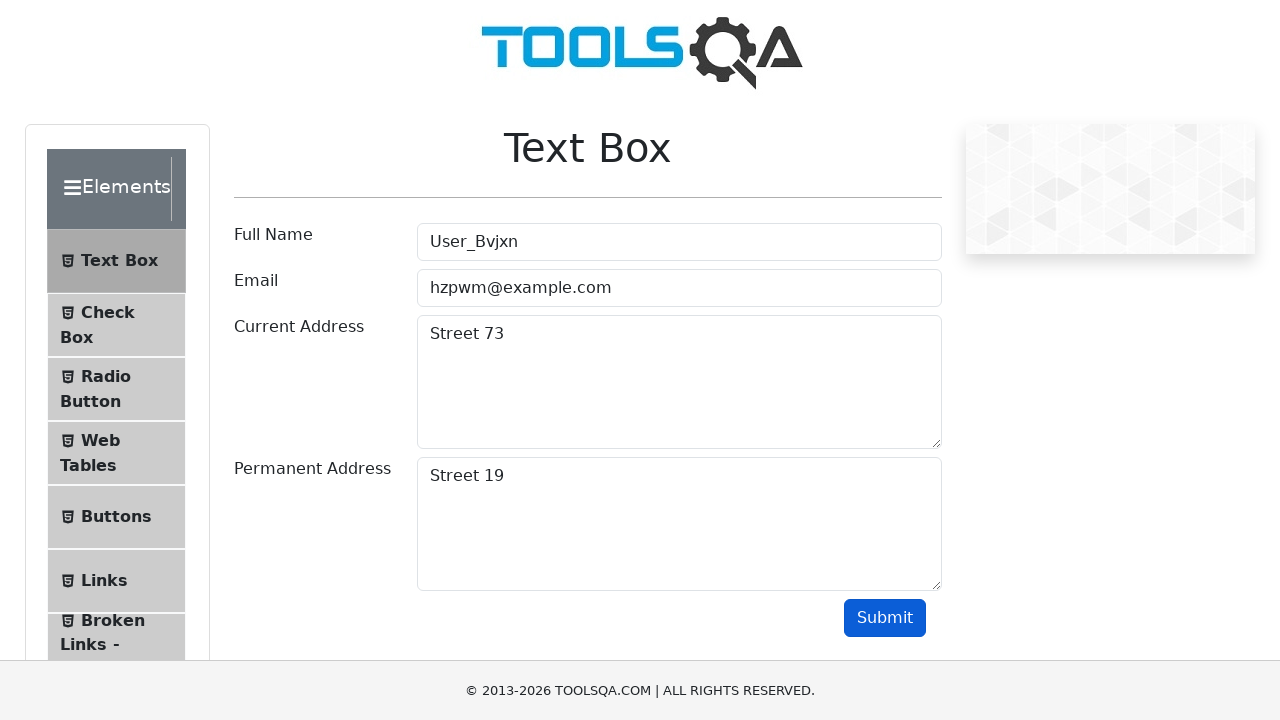

Verified email field displays 'hzpwm@example.com' correctly
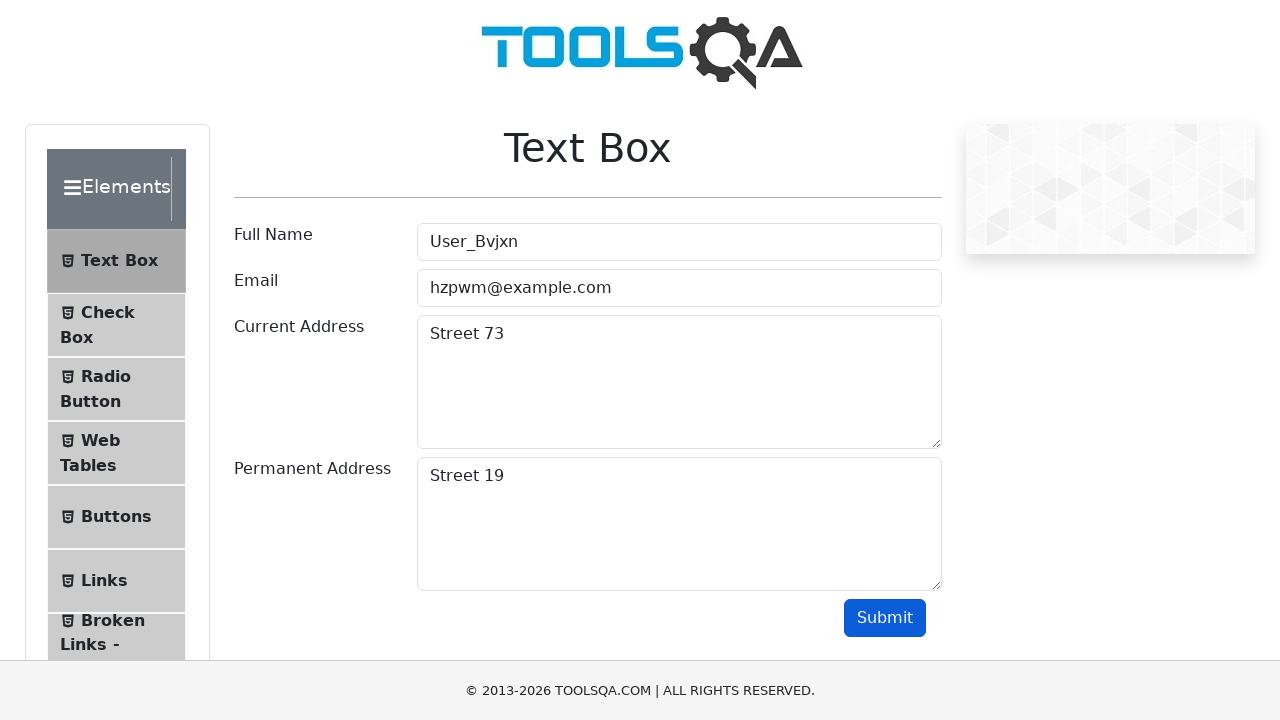

Verified current address displays 'Street 73' correctly
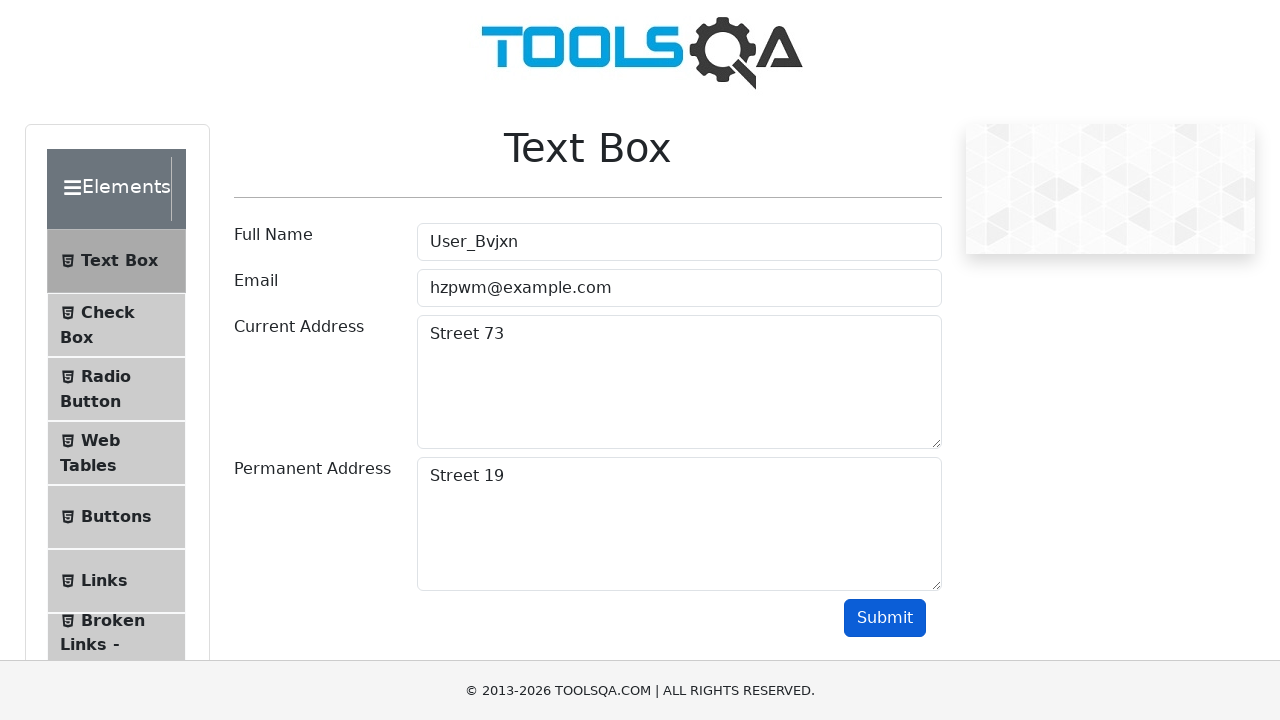

Verified permanent address displays 'Street 19' correctly
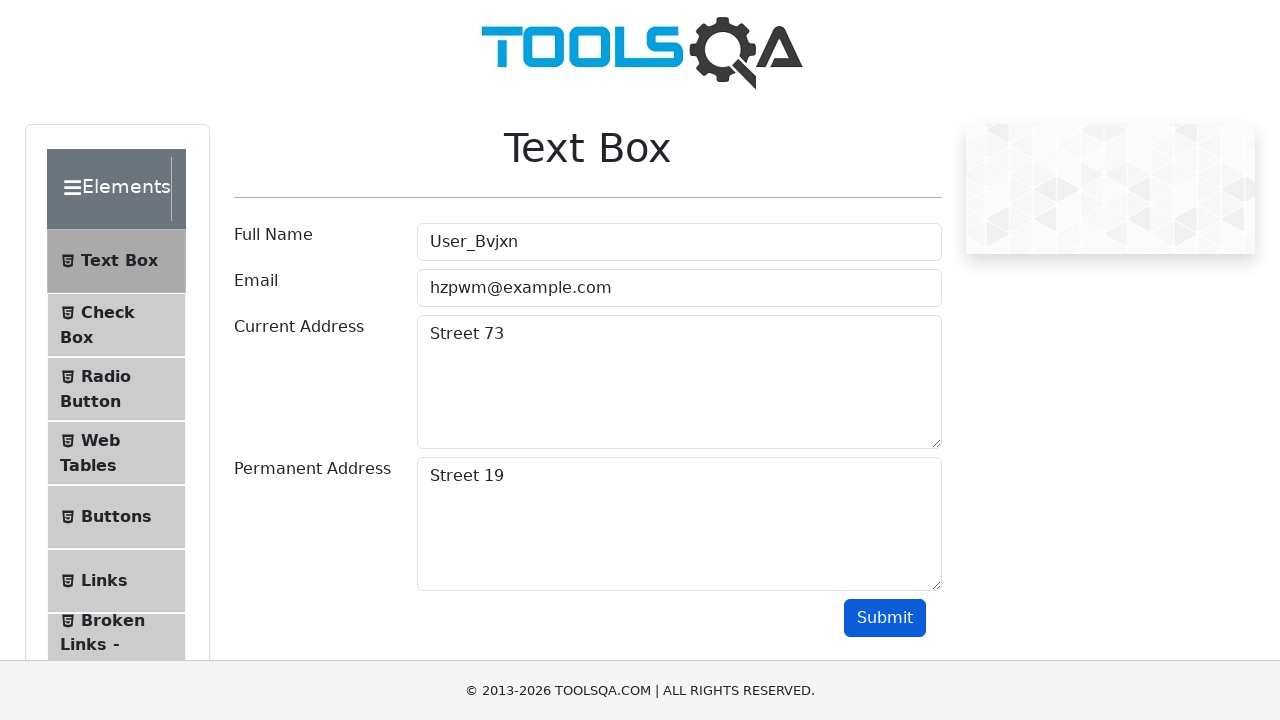

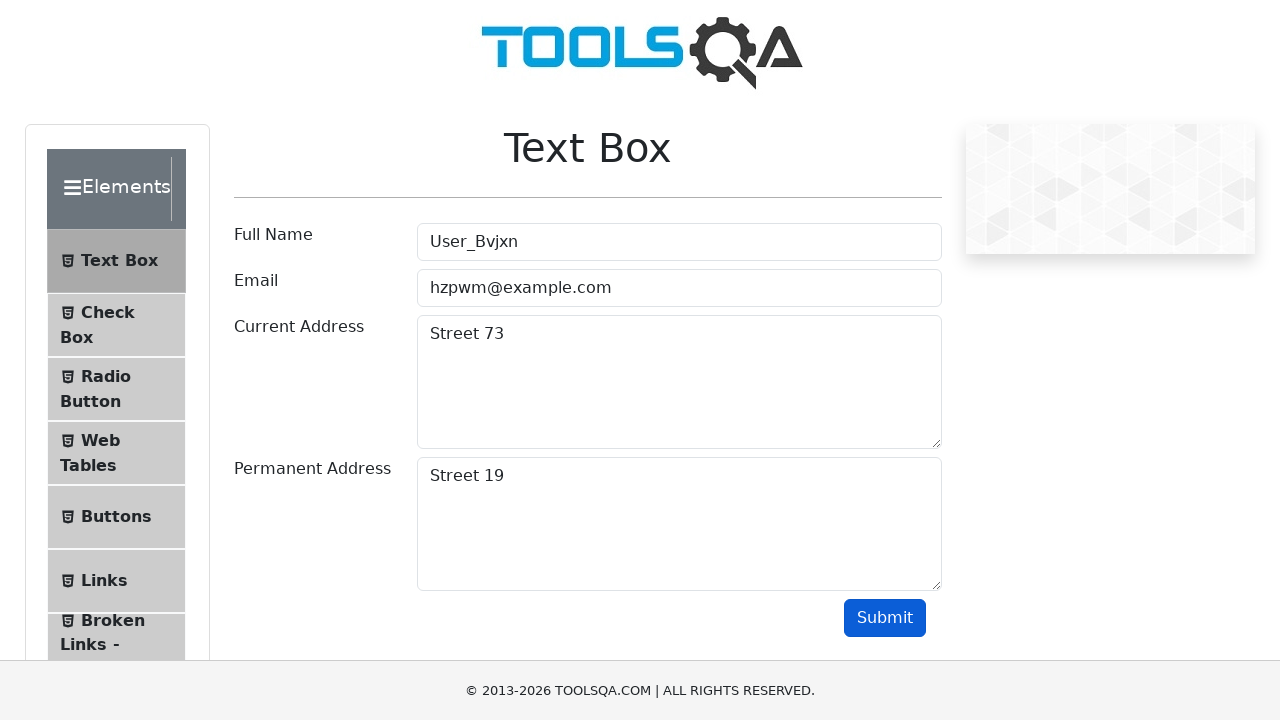